Completes a math challenge form by reading an input value, calculating the result using a logarithmic formula, filling in the answer, checking a checkbox, selecting a radio button, and submitting the form.

Starting URL: http://suninjuly.github.io/math.html

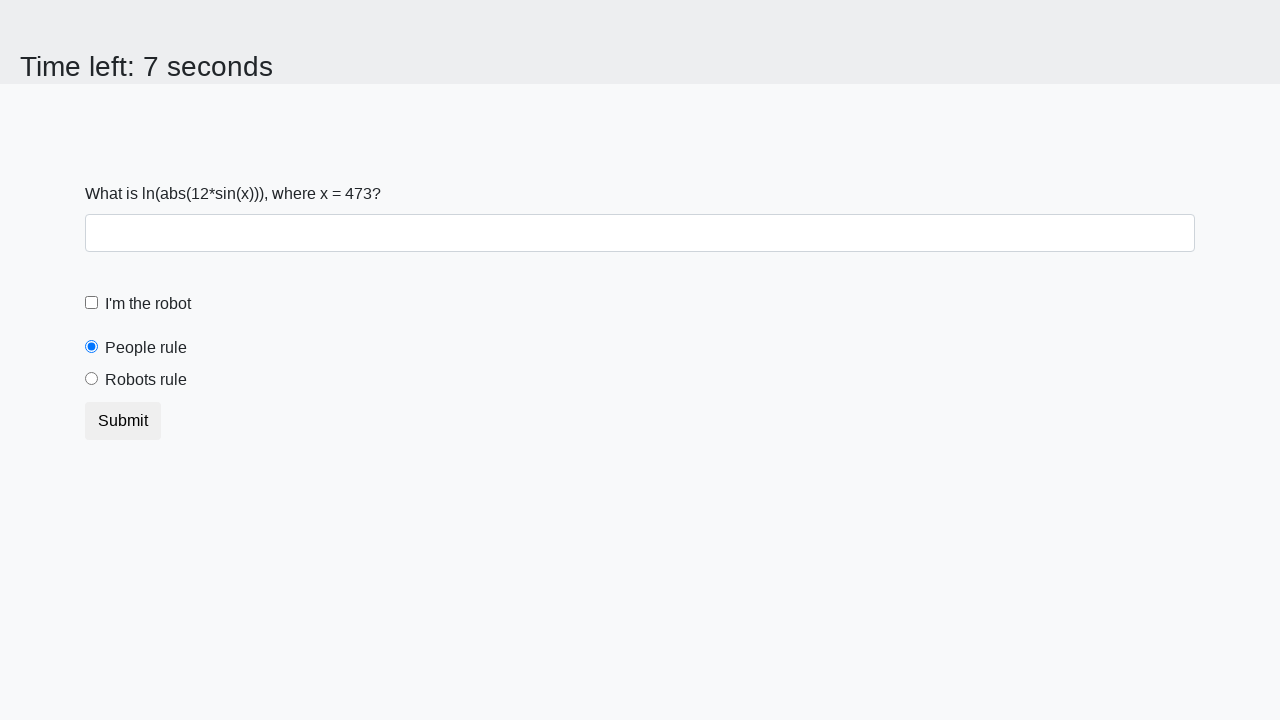

Retrieved input value from #input_value element
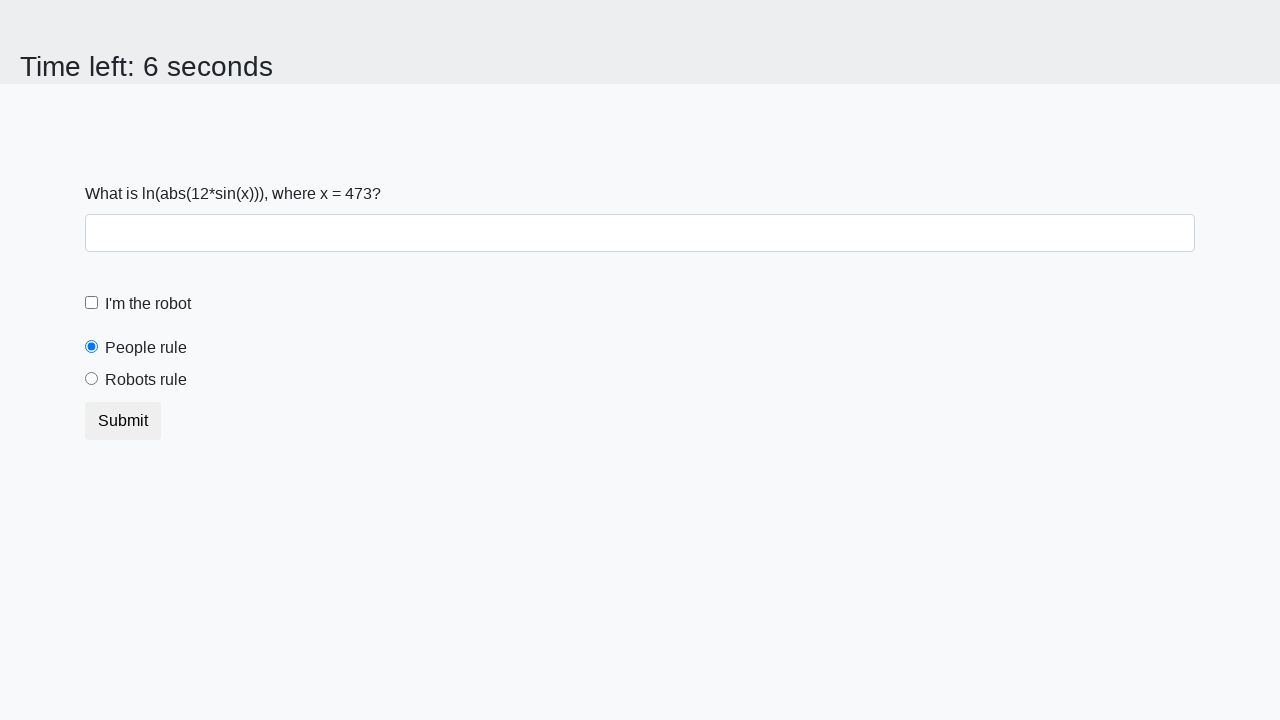

Calculated logarithmic result: 2.466688163839222
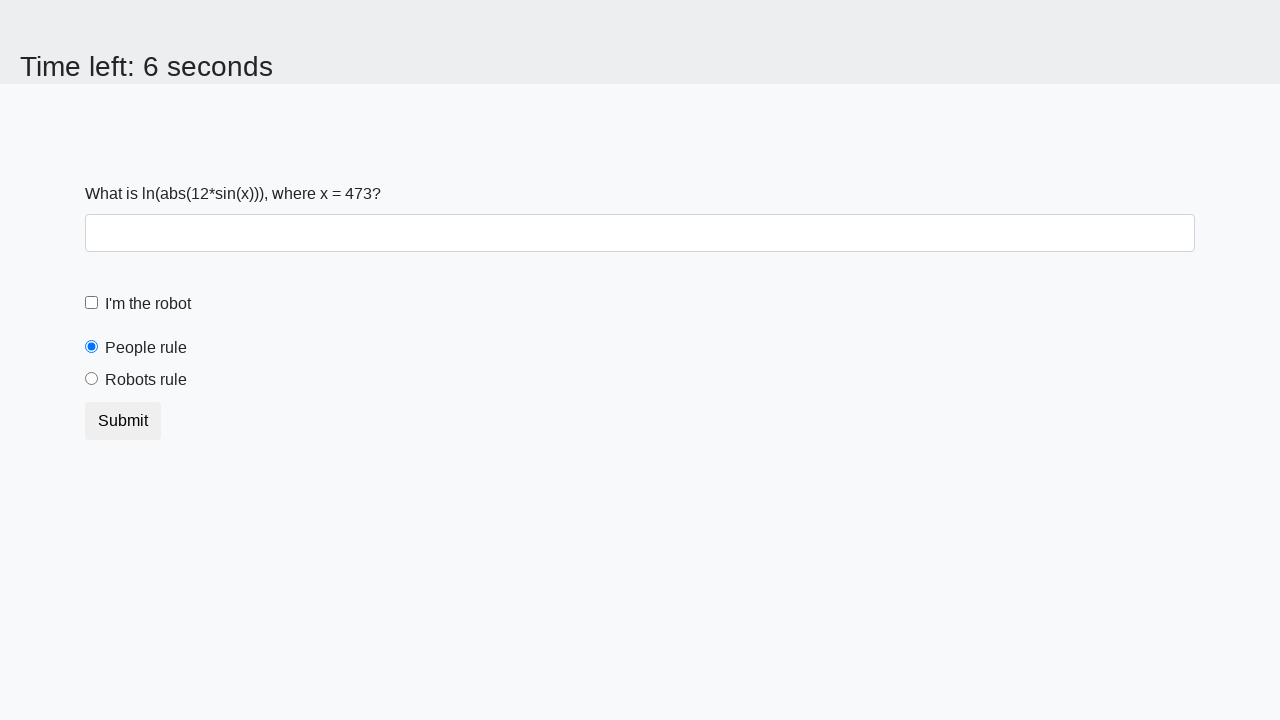

Filled answer field with calculated value on #answer
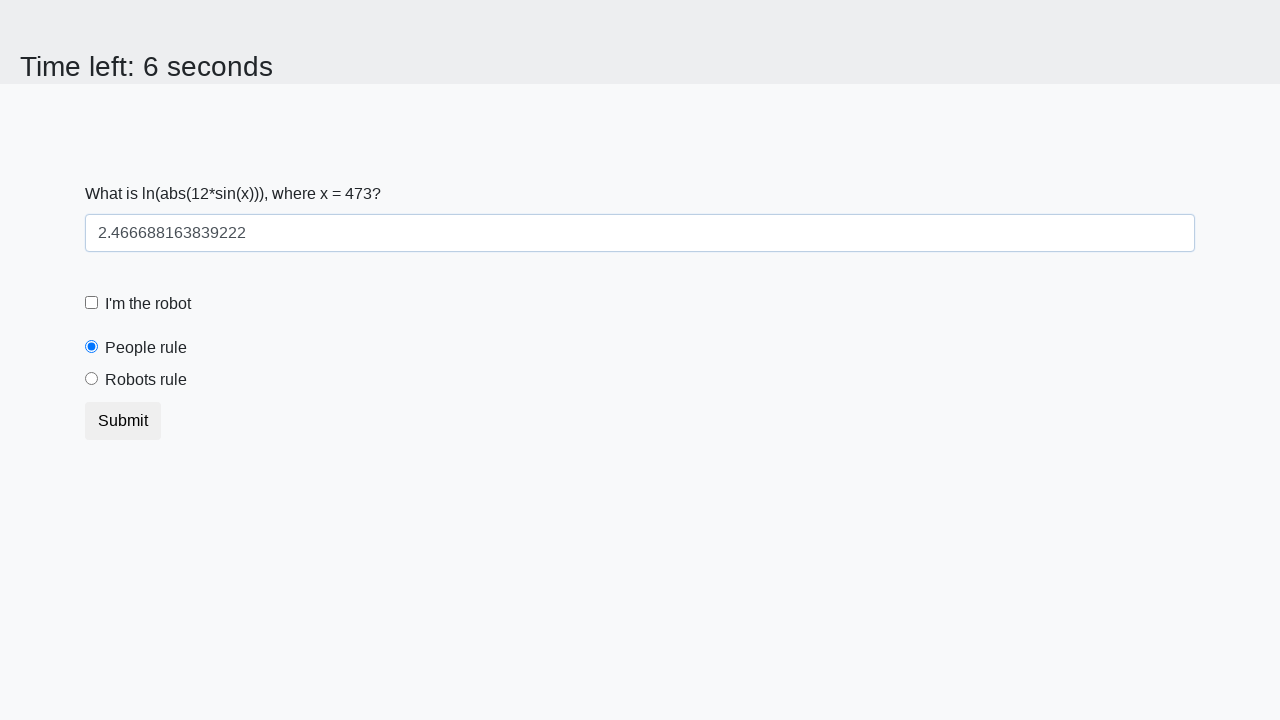

Checked the robot checkbox at (92, 303) on #robotCheckbox
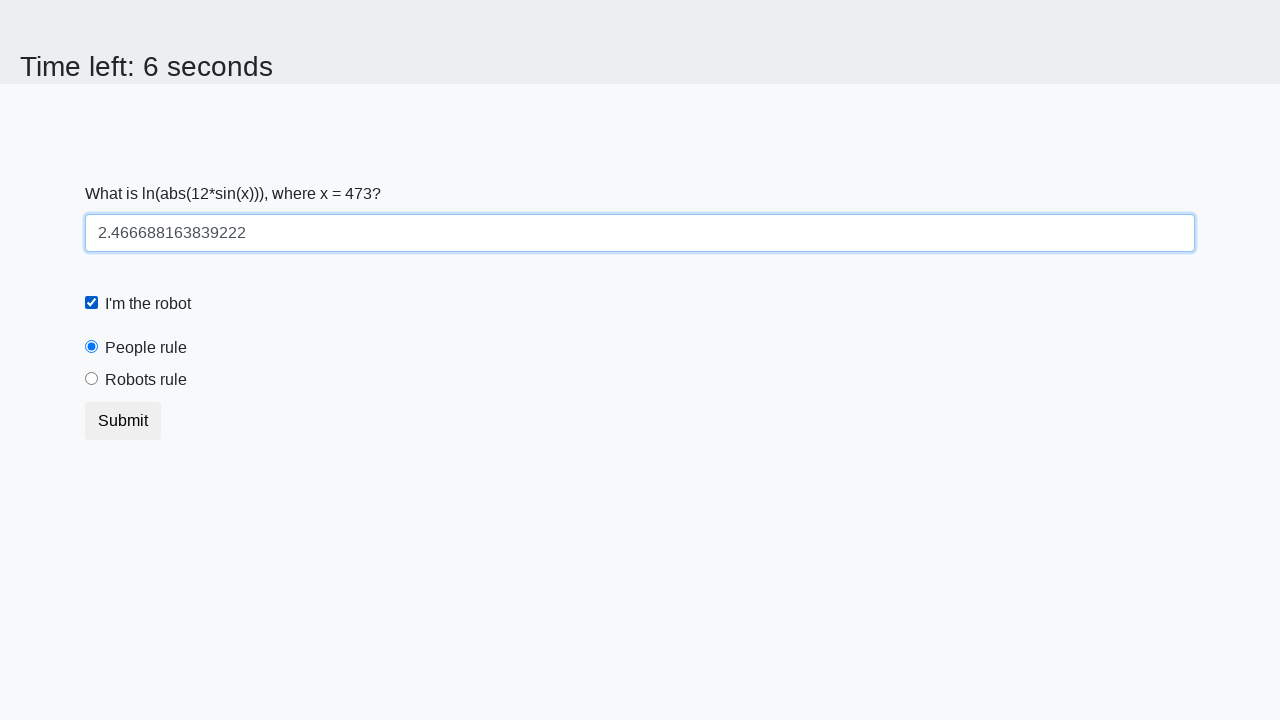

Selected the robots rule radio button at (92, 379) on #robotsRule
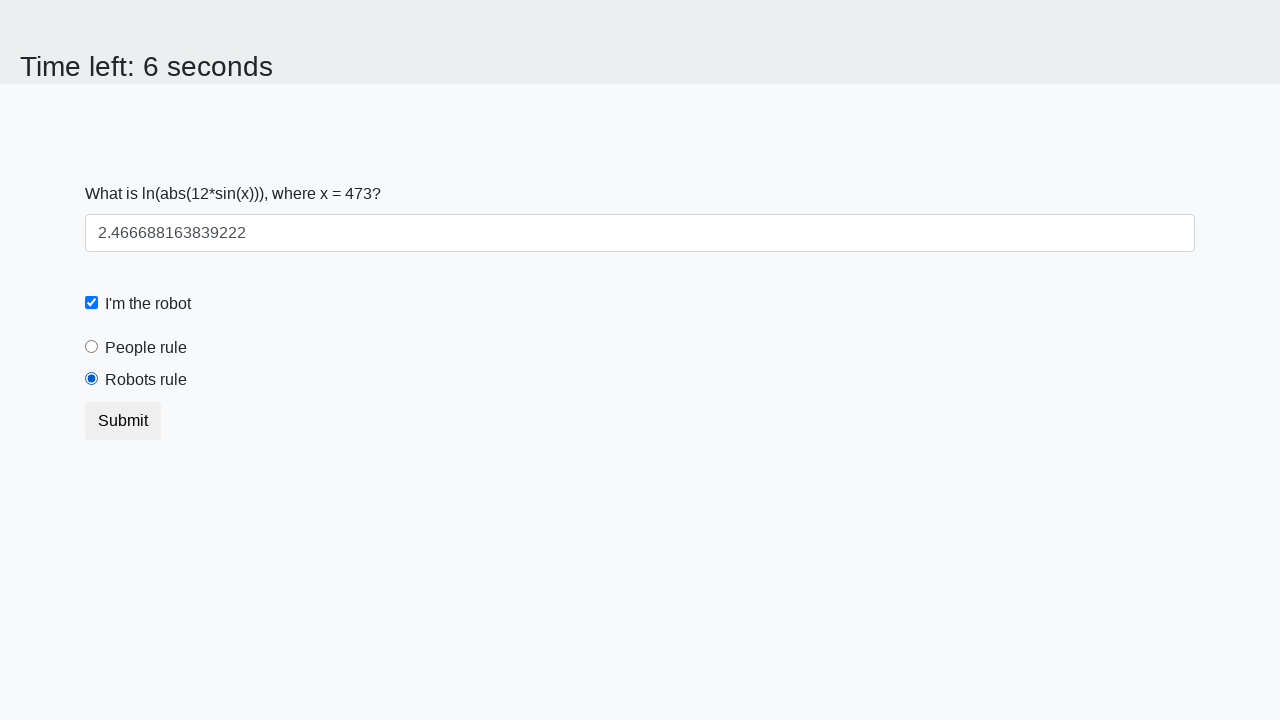

Clicked submit button to complete math challenge at (123, 421) on .btn
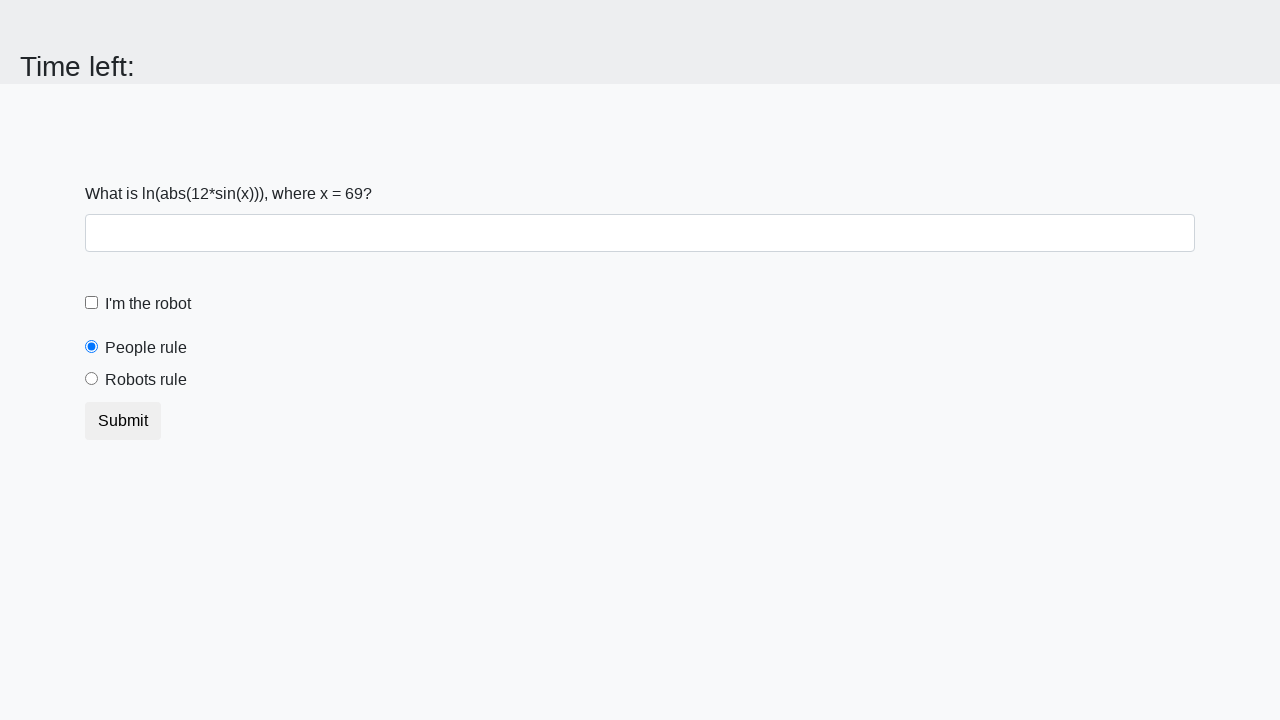

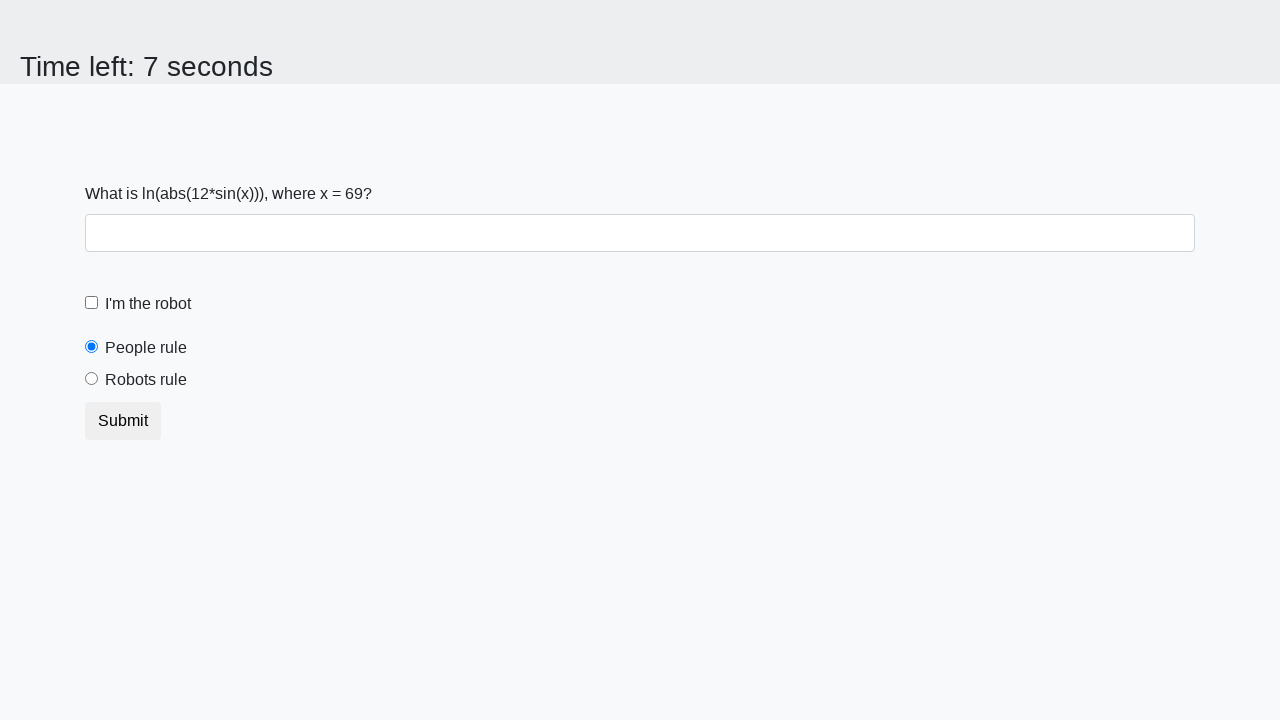